Navigates to the Playwright documentation site, clicks the "Get started" link, and verifies that the Installation heading is visible

Starting URL: https://playwright.dev

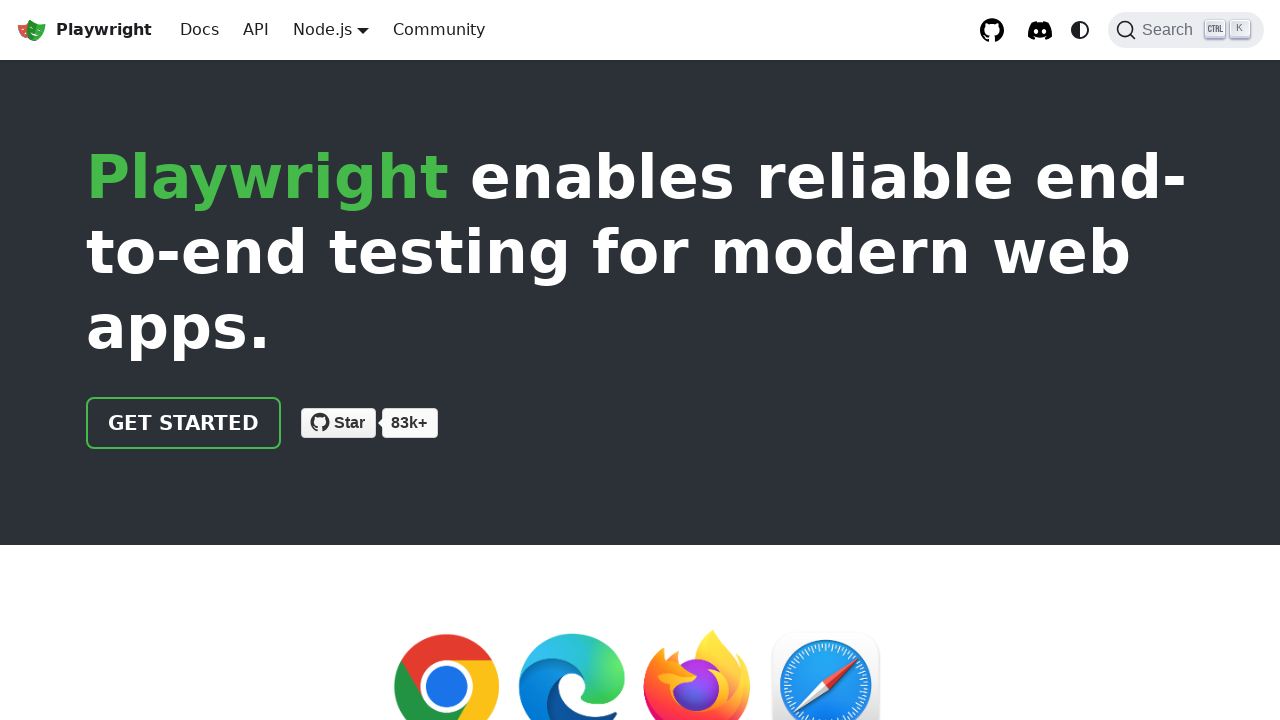

Clicked the 'Get started' link on Playwright documentation site at (184, 423) on internal:role=link[name="Get started"i]
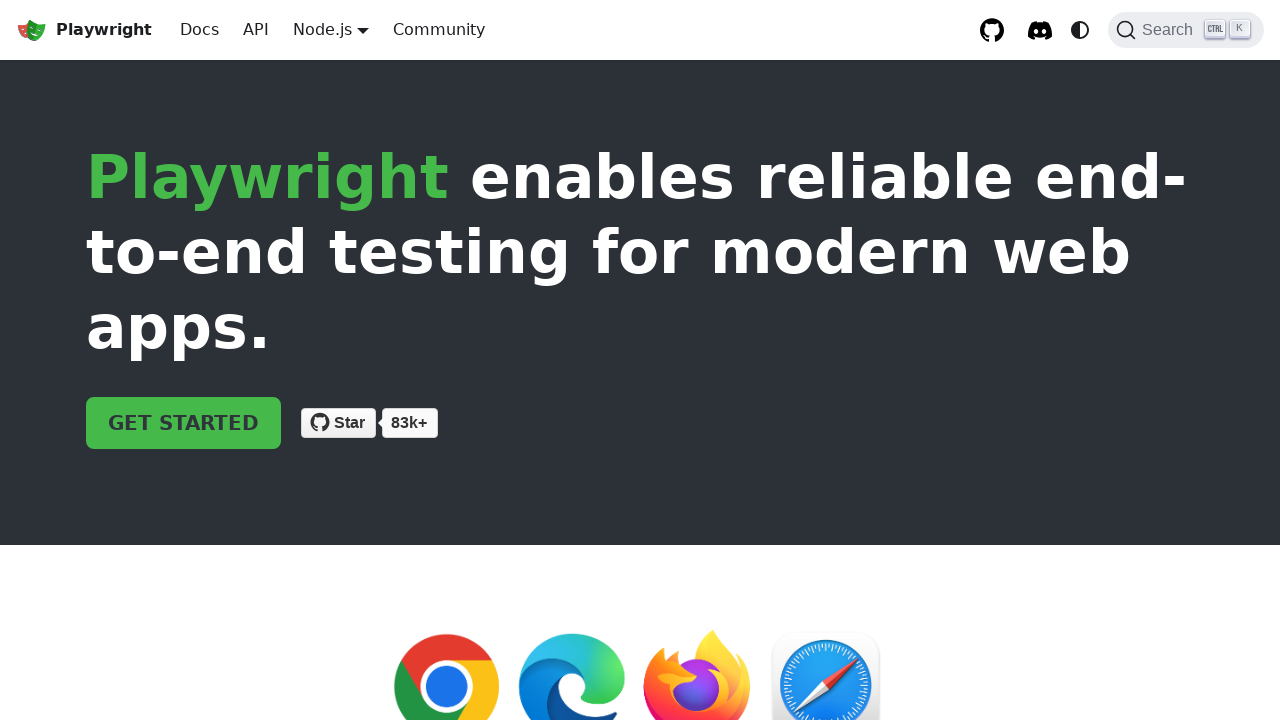

Verified that the Installation heading is visible
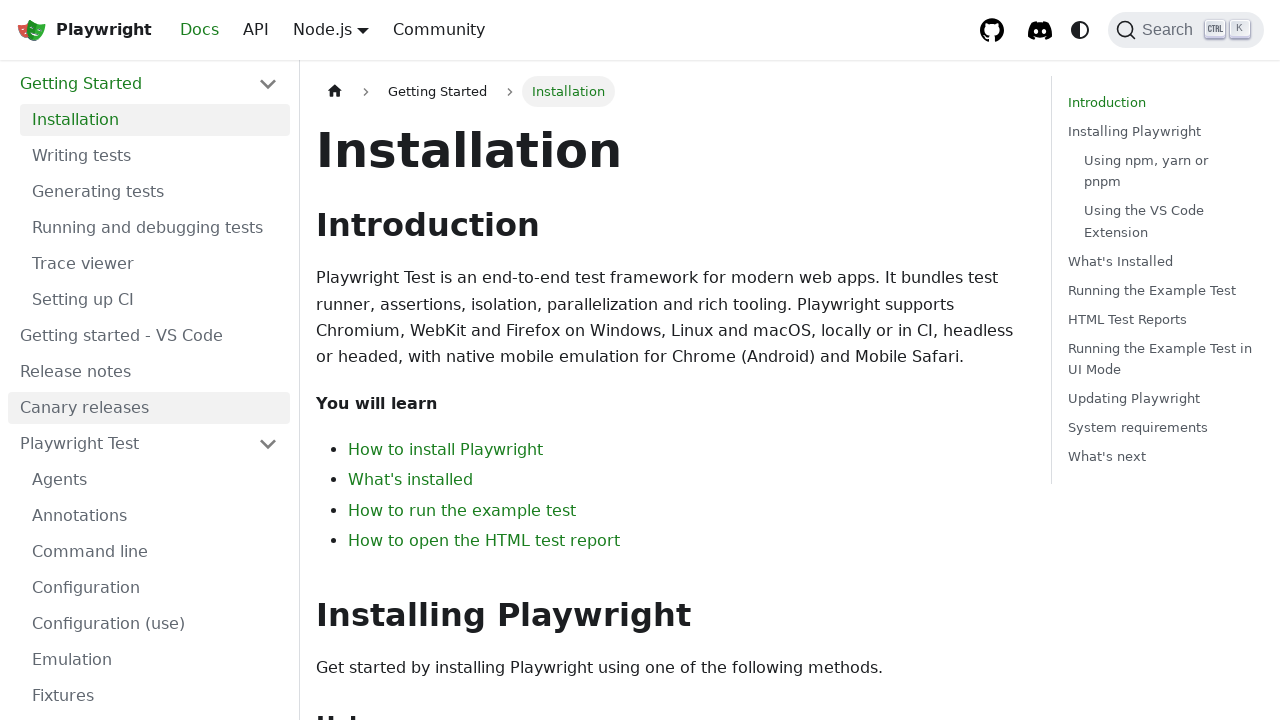

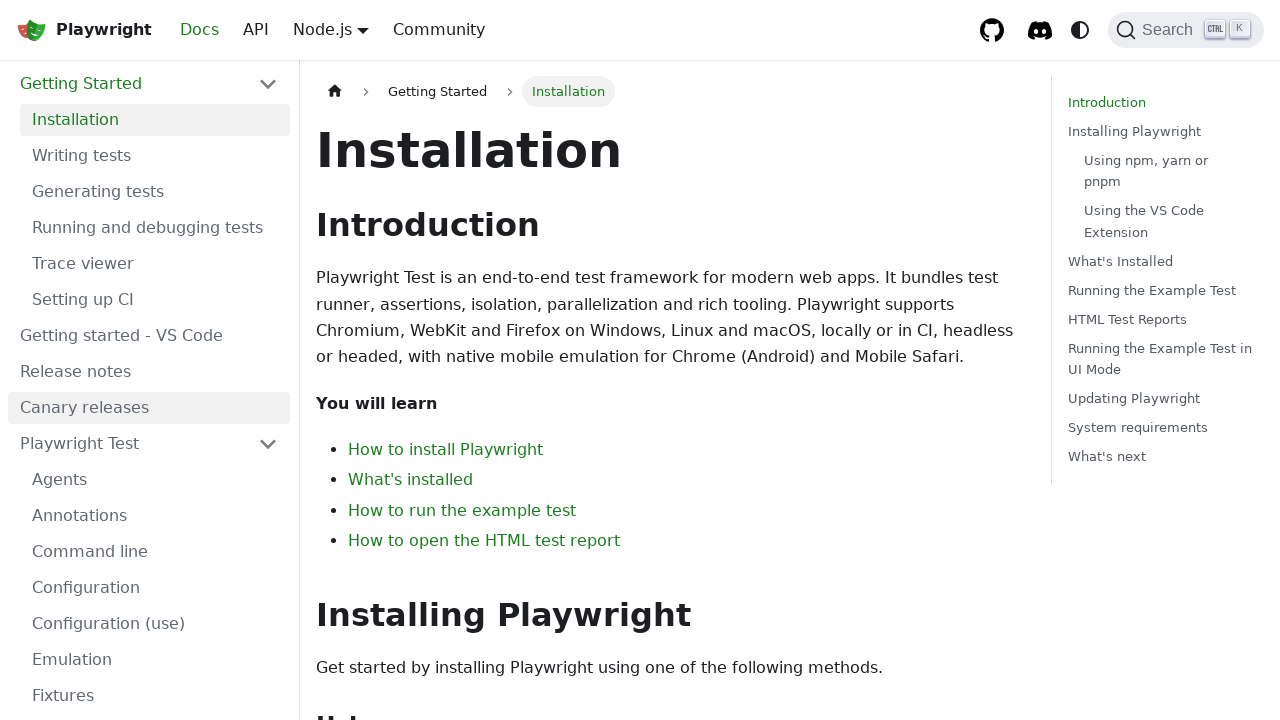